Tests the class locator functionality by finding an input element with class "classone" and entering a numeric value into it on the omayo test website.

Starting URL: http://omayo.blogspot.com/

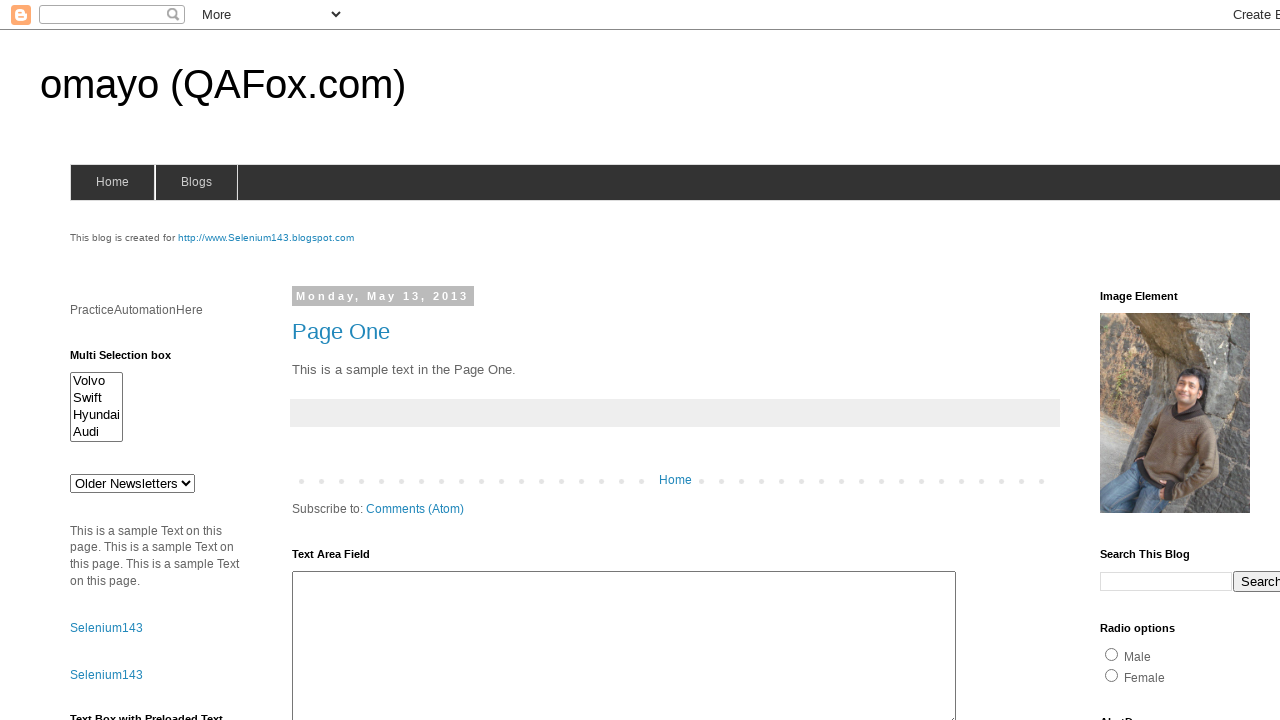

Entered numeric value '1234' into input element with class 'classone' on .classone
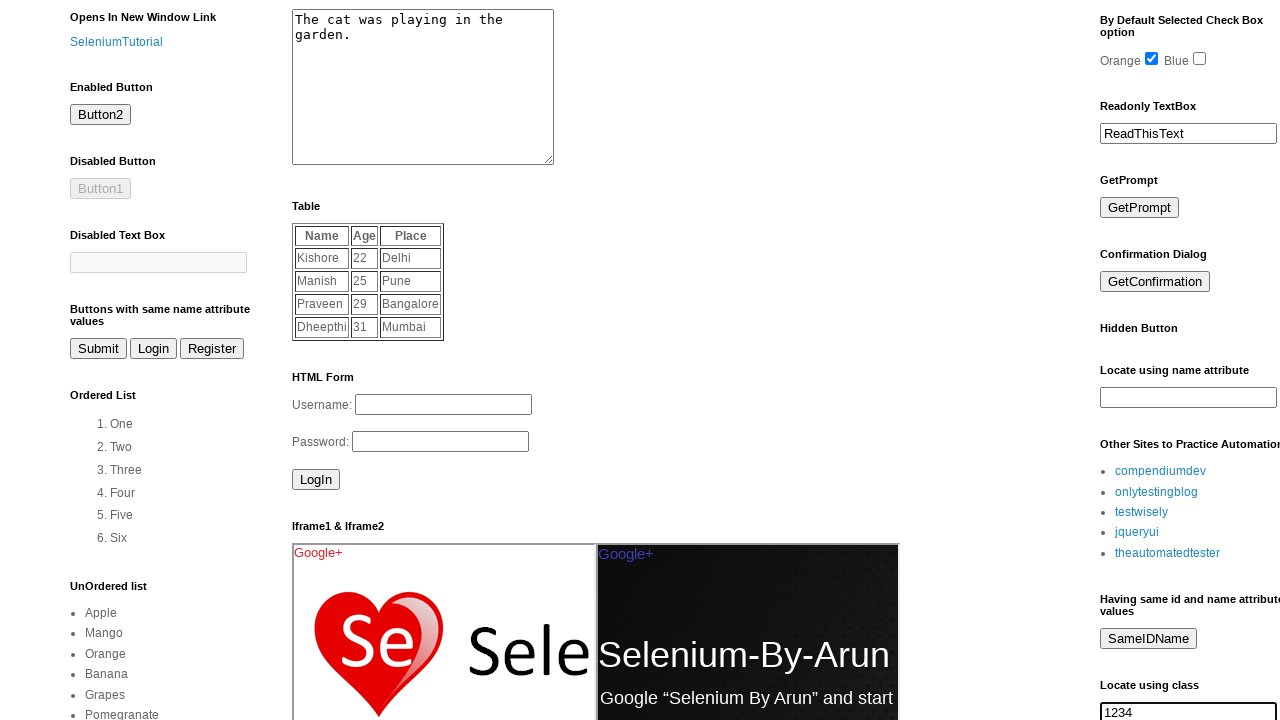

Waited 2 seconds to observe the result
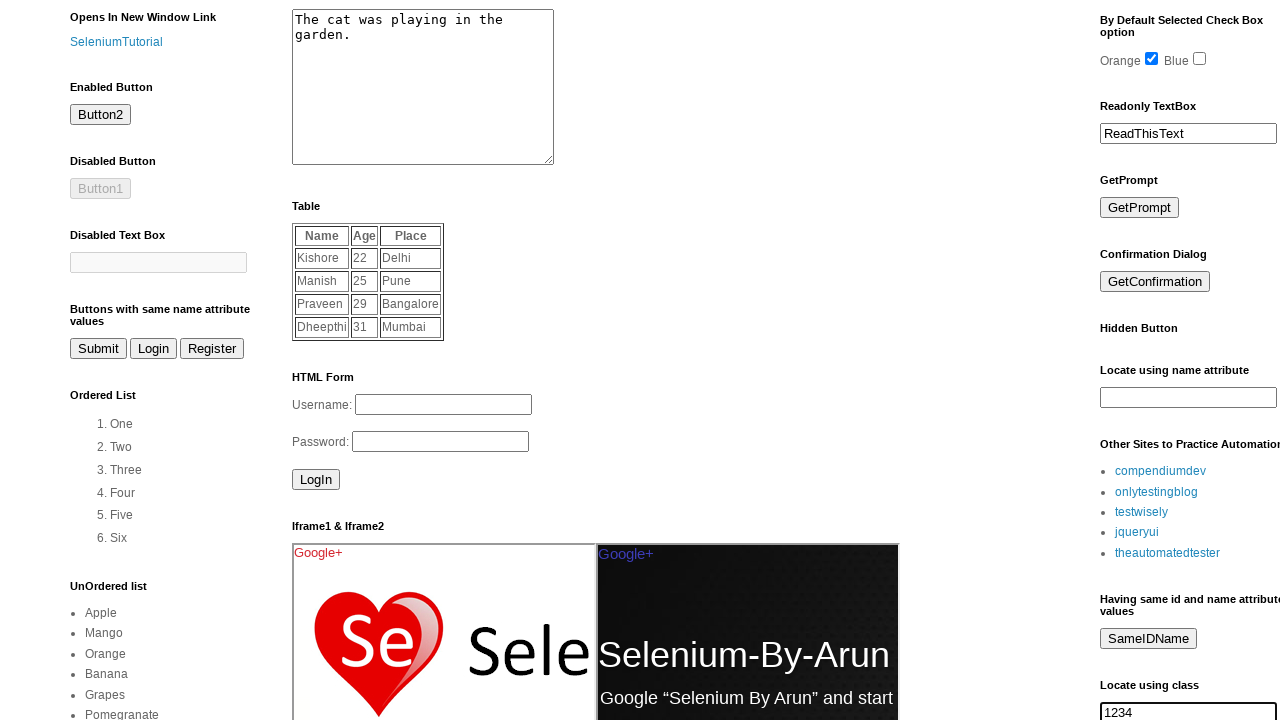

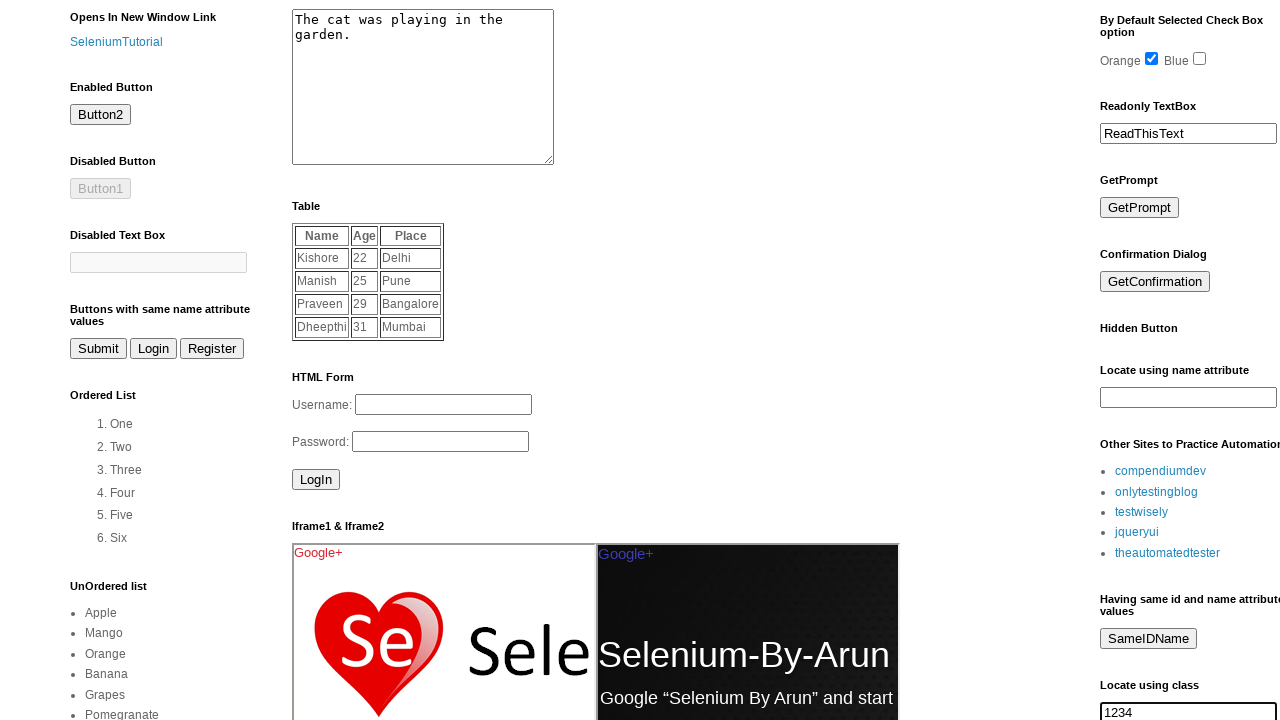